Tests checkbox functionality on an automation practice page by clicking a checkbox to select it, then clicking again to deselect it, and counting total checkboxes on the page

Starting URL: https://rahulshettyacademy.com/AutomationPractice/

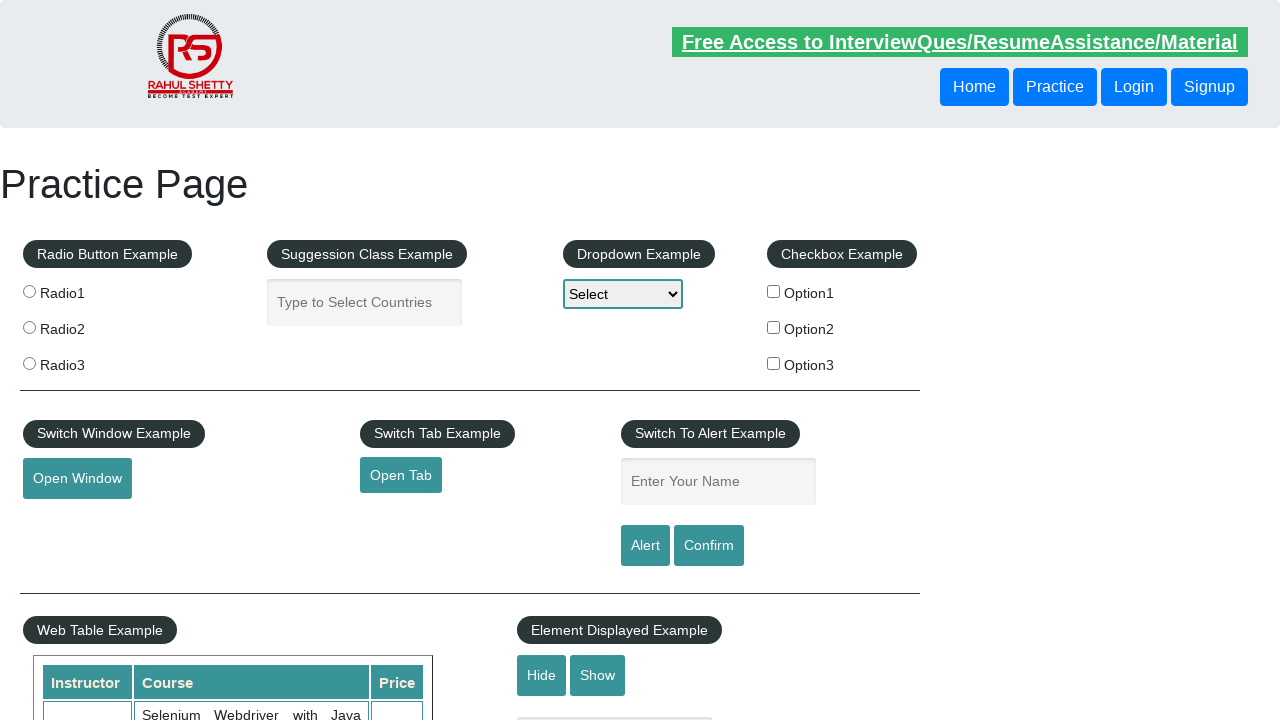

Clicked checkbox option 1 to select it at (774, 291) on #checkBoxOption1
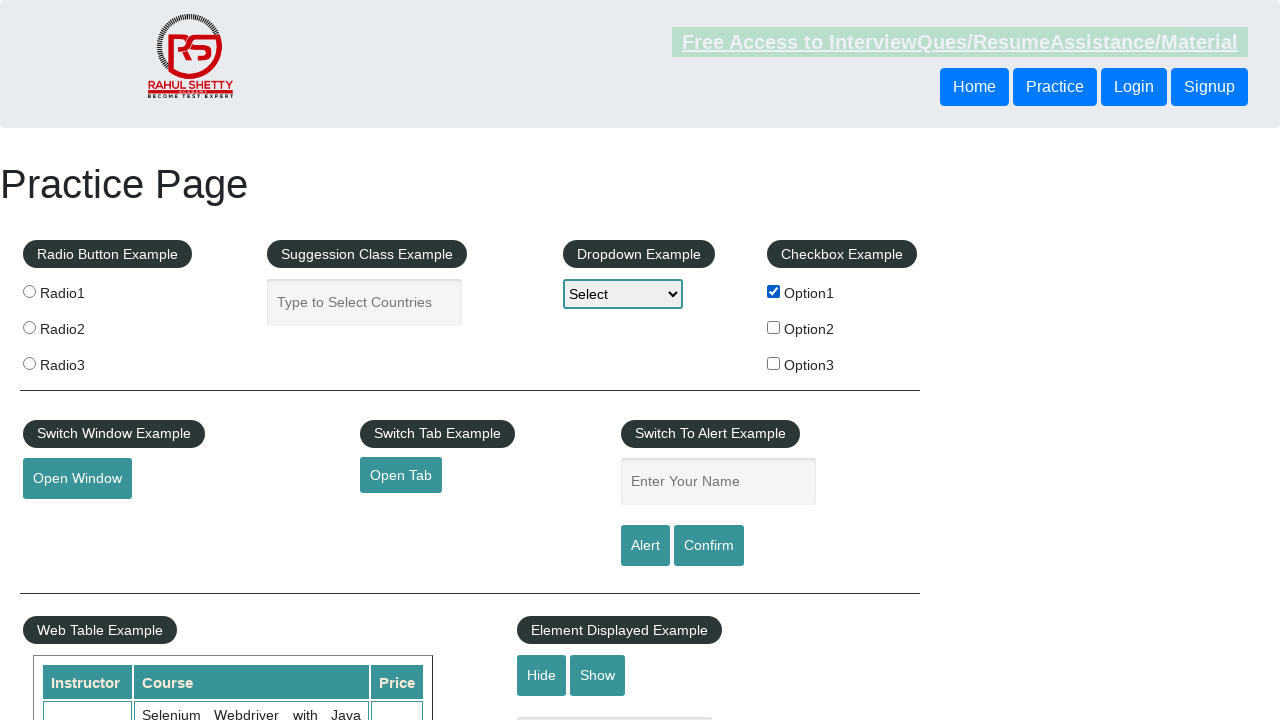

Verified checkbox option 1 is selected
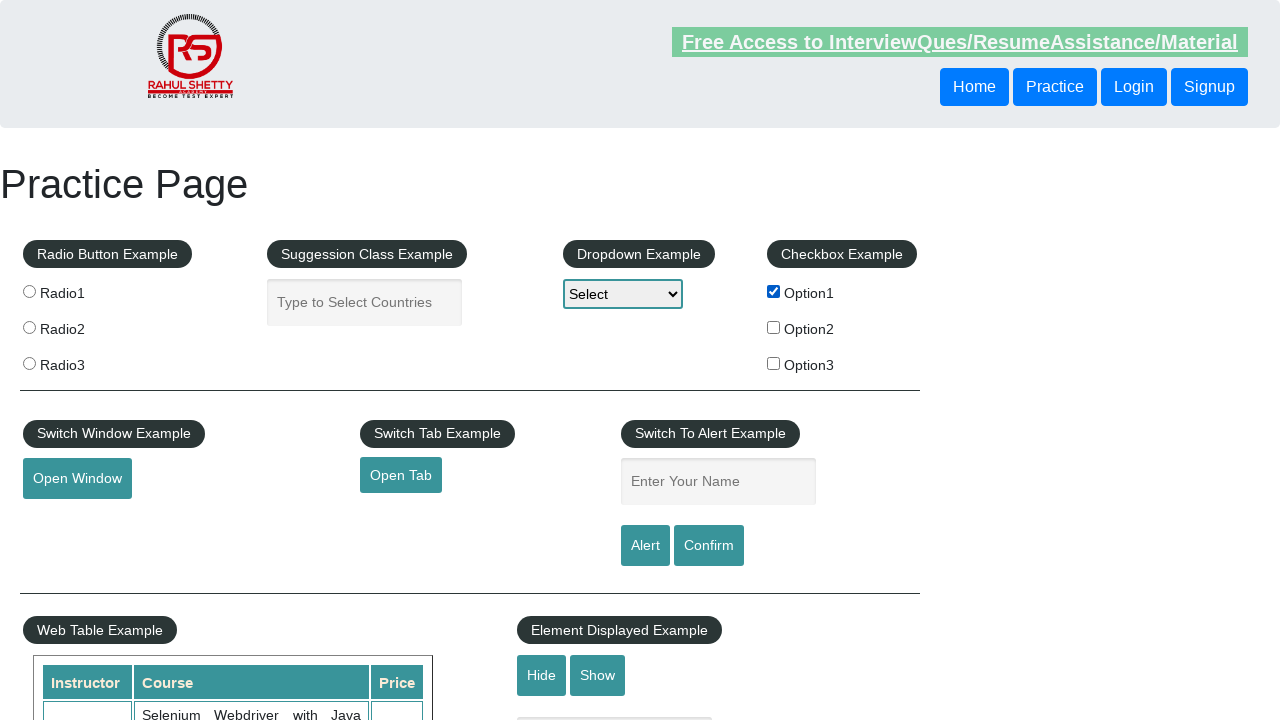

Clicked checkbox option 1 again to deselect it at (774, 291) on #checkBoxOption1
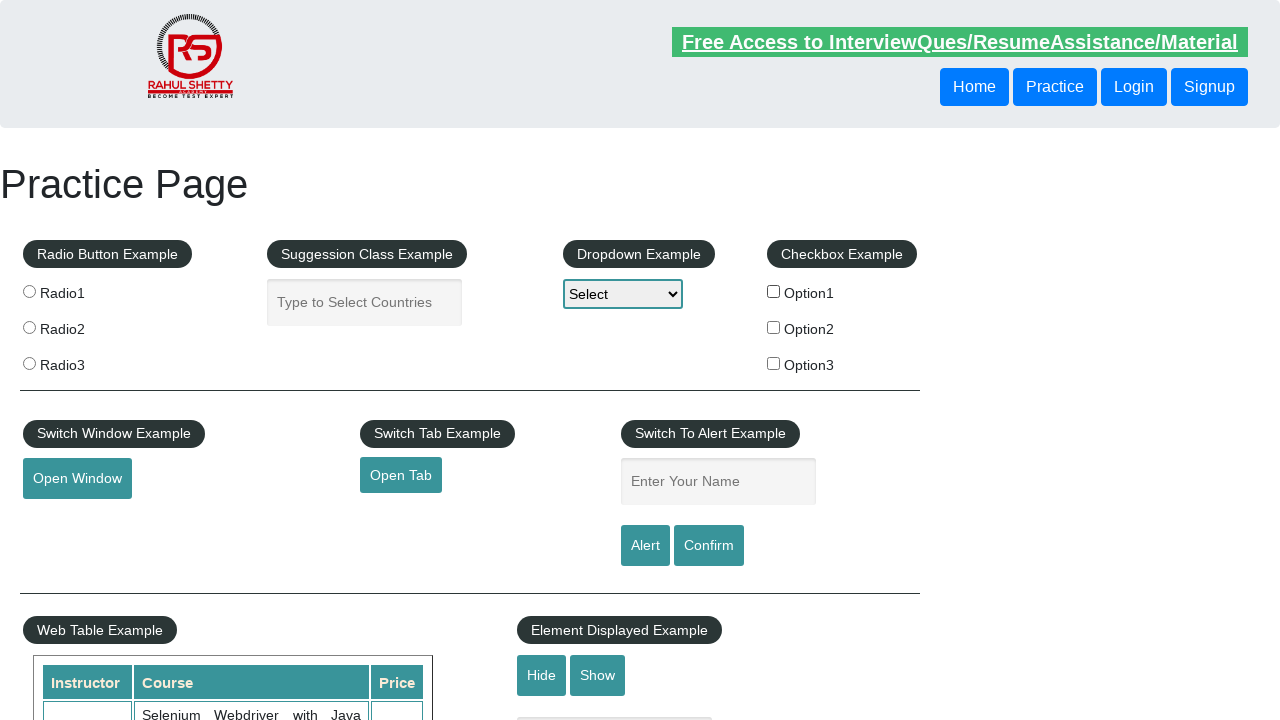

Verified checkbox option 1 is deselected
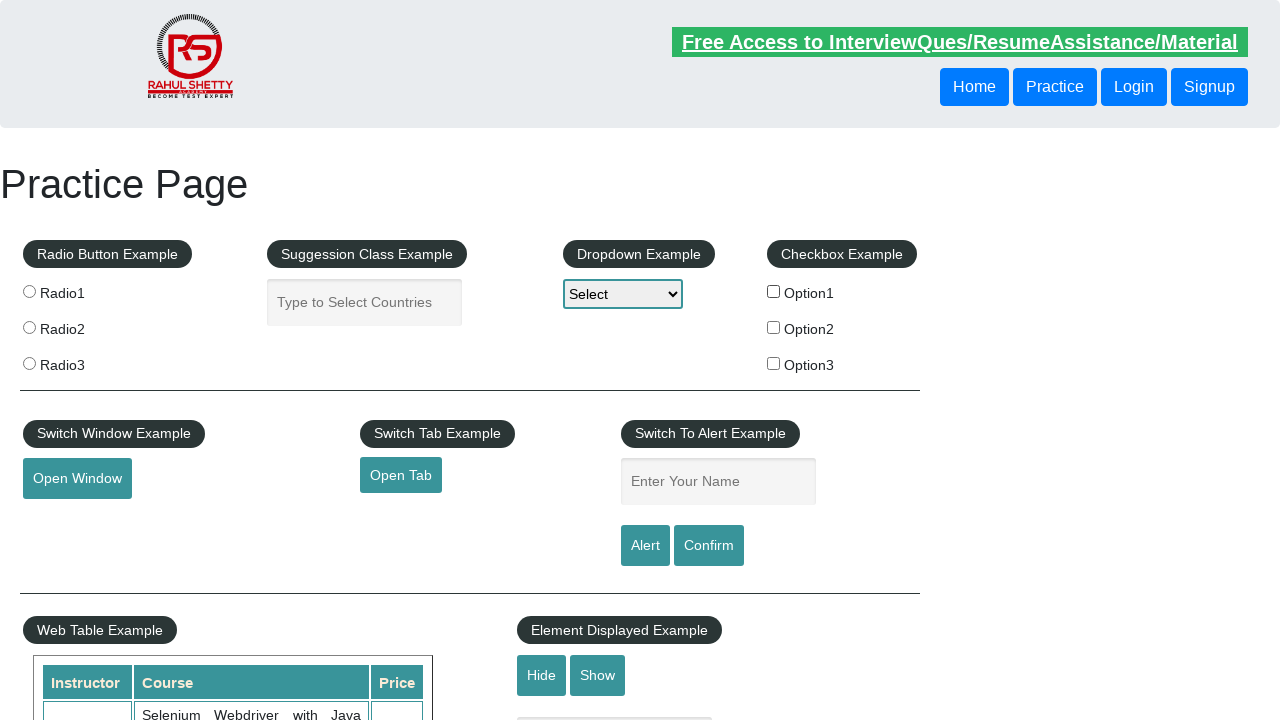

Located all checkboxes on the page
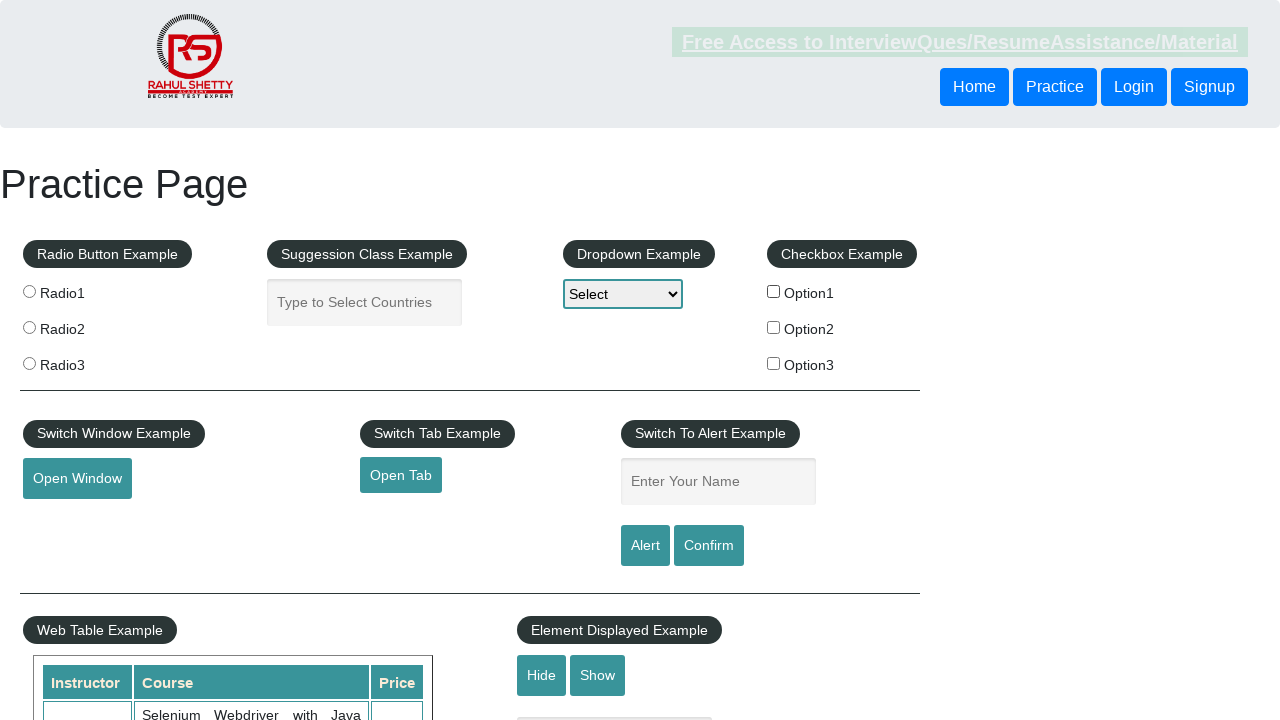

Counted total checkboxes on page: 3
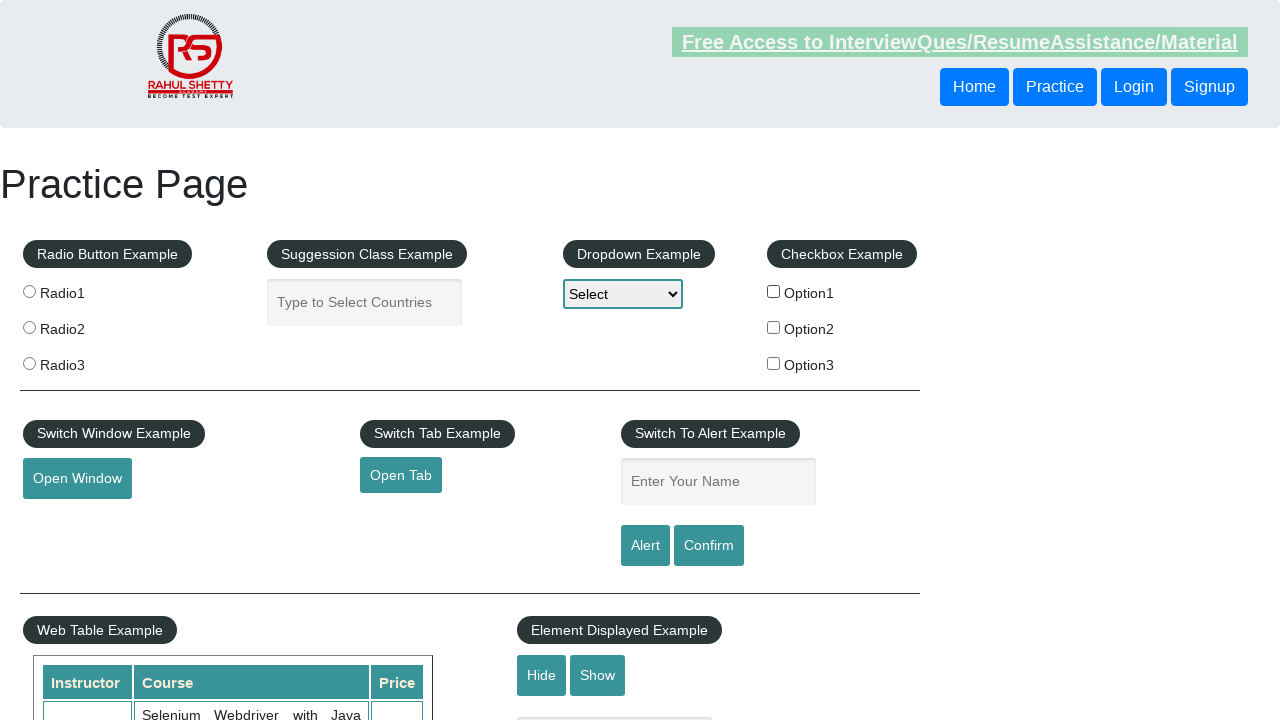

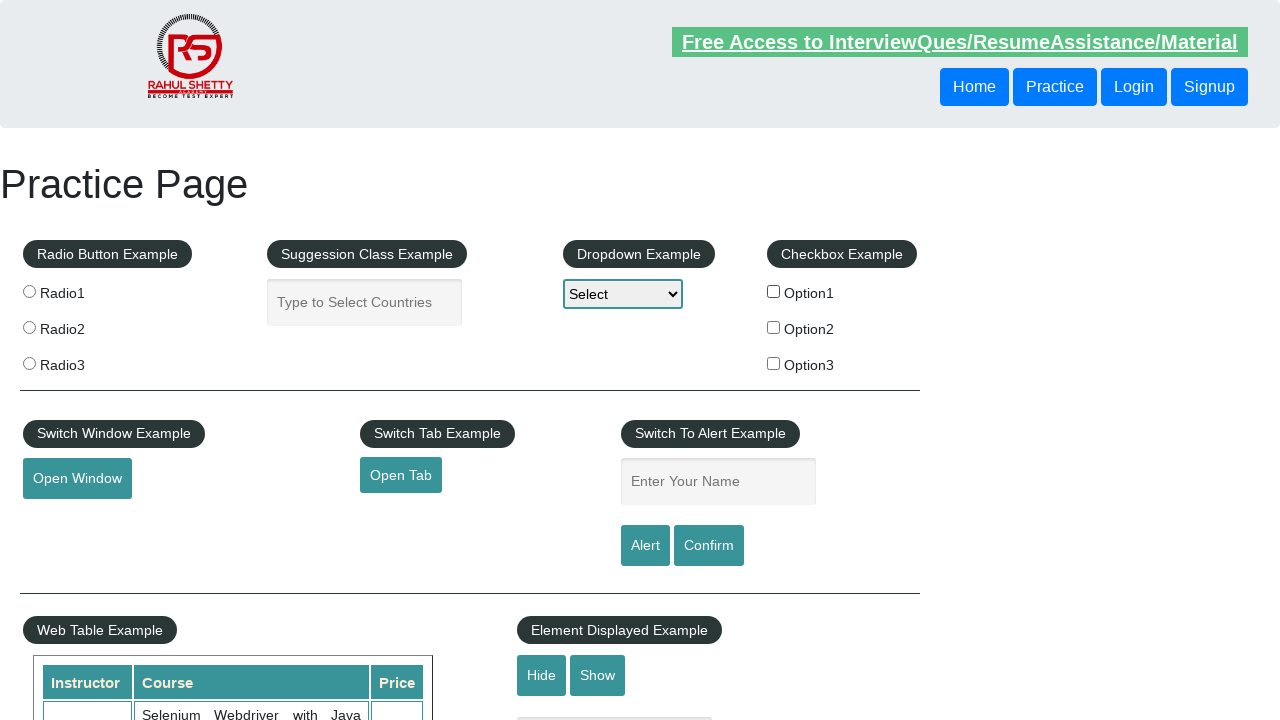